Tests e-commerce functionality by searching for specific products (Cucumber, Tomato, Broccoli), adding them to cart, and proceeding to checkout

Starting URL: https://rahulshettyacademy.com/seleniumPractise/#/

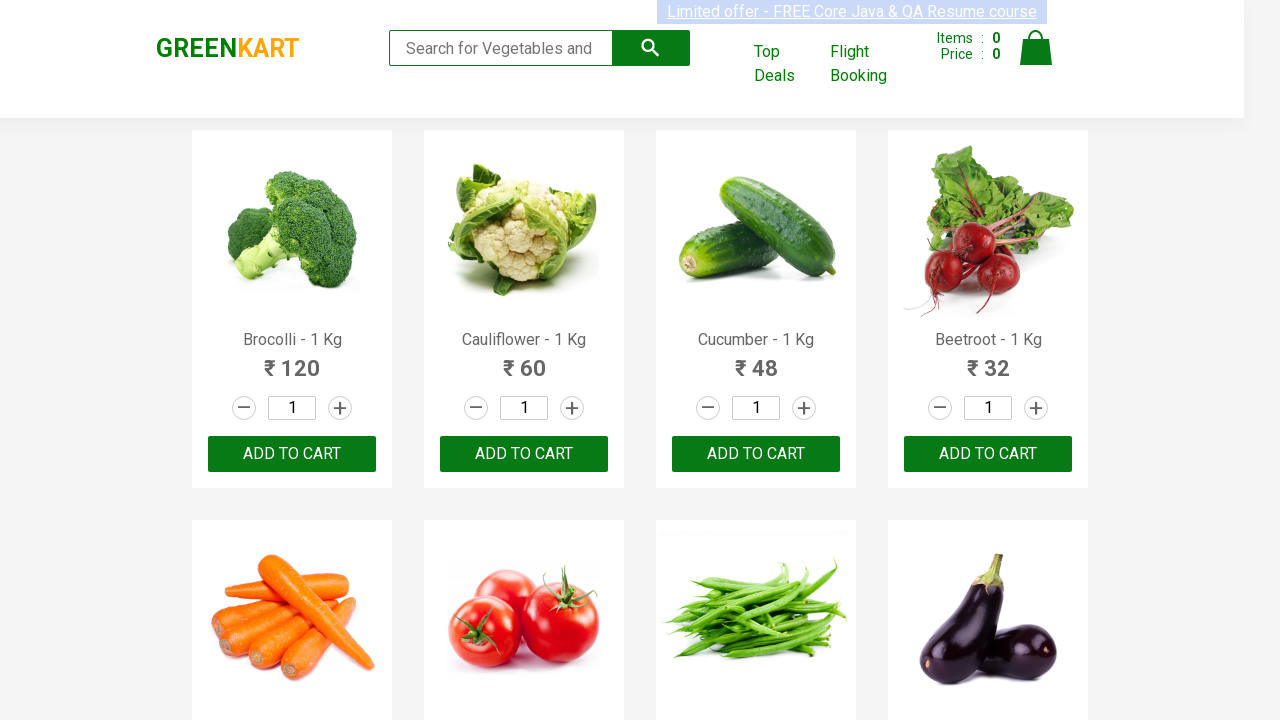

Retrieved all product names from the page
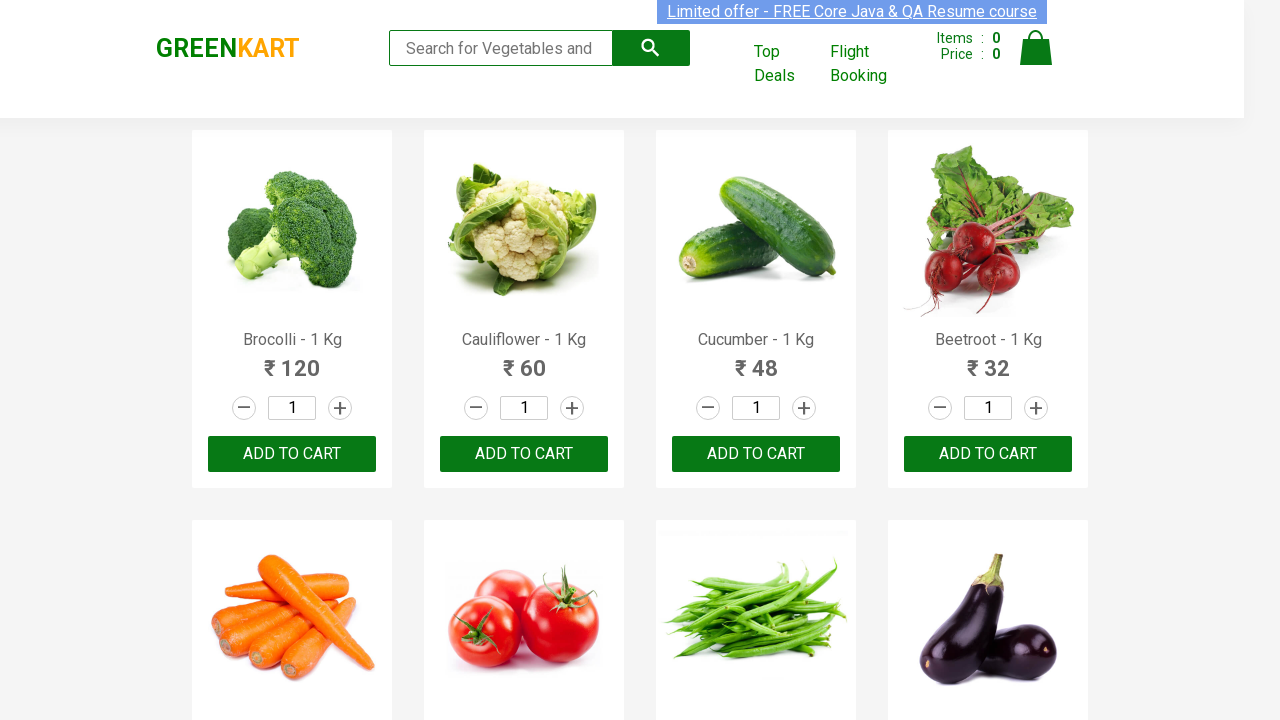

Retrieved text content from product at index 0
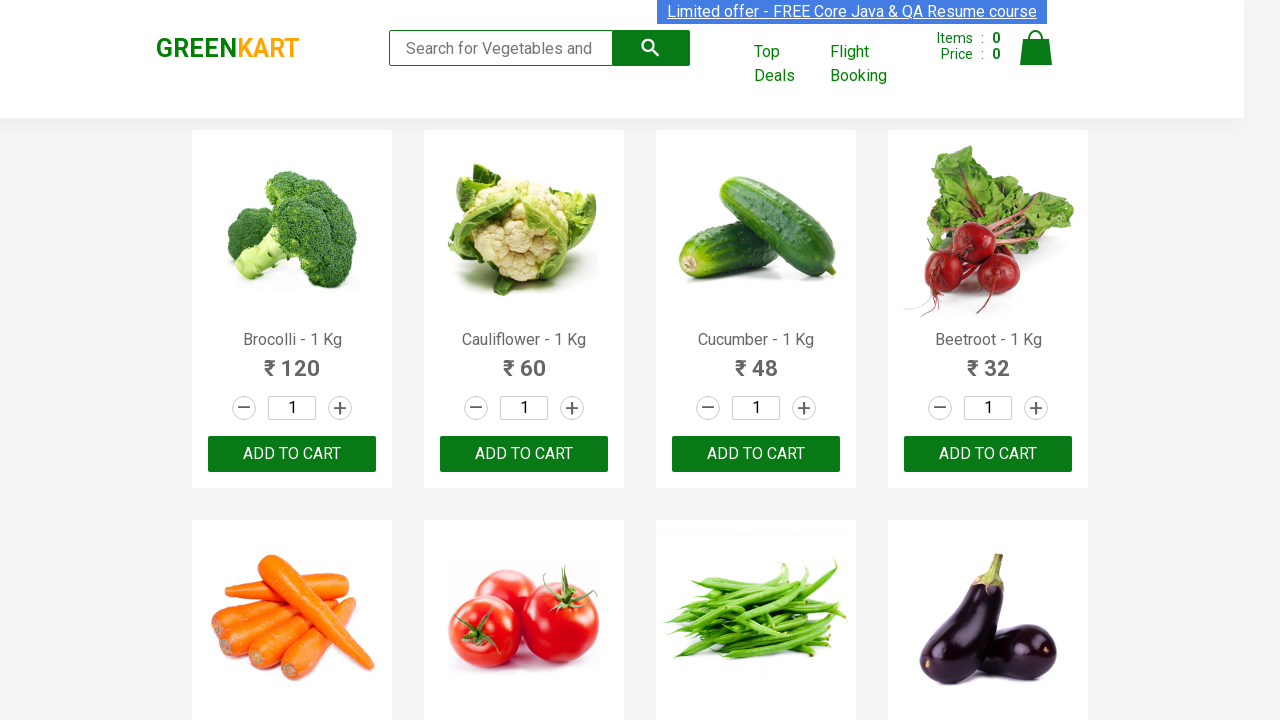

Added 'Brocolli' to cart at (292, 454) on xpath=//div[@class='product-action']/button >> nth=0
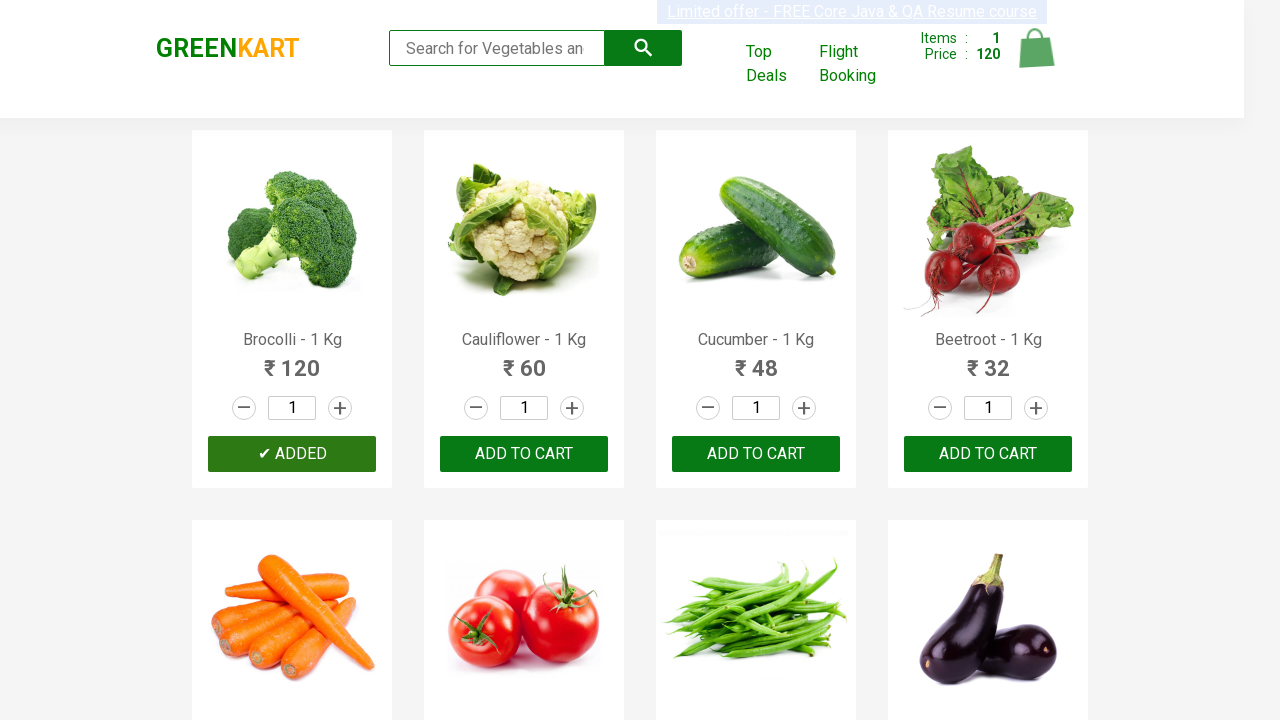

Retrieved text content from product at index 1
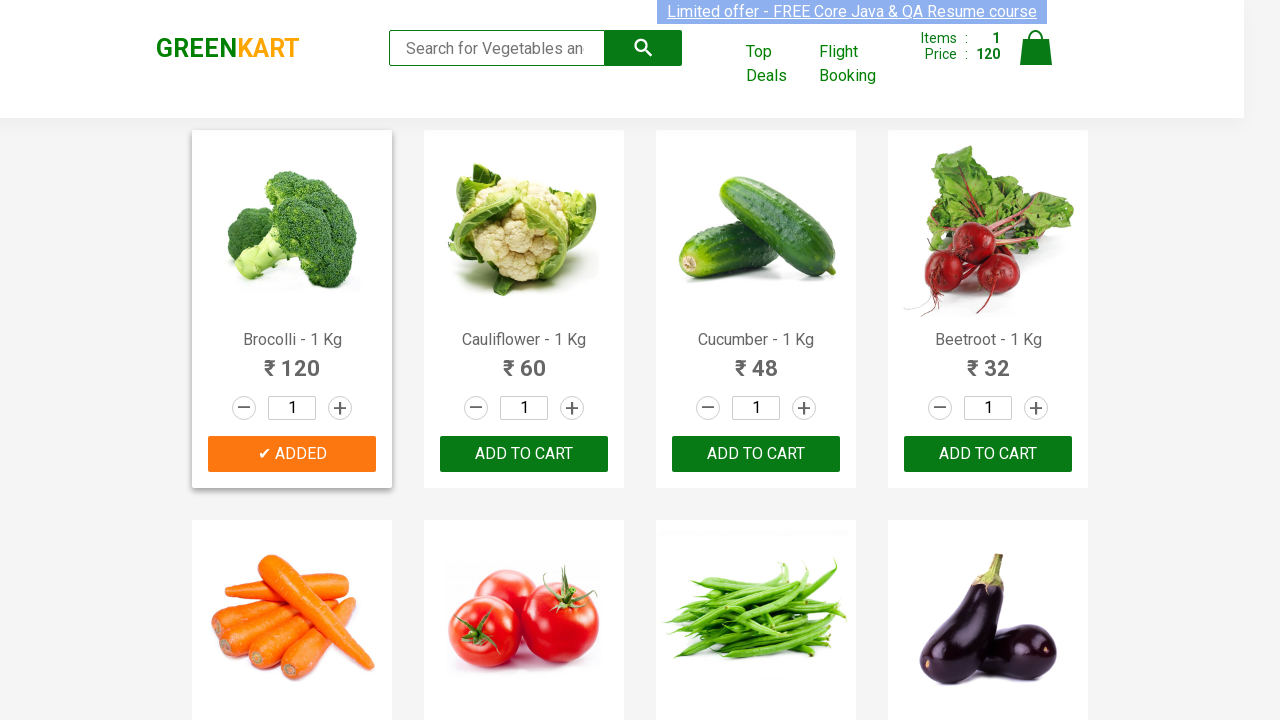

Retrieved text content from product at index 2
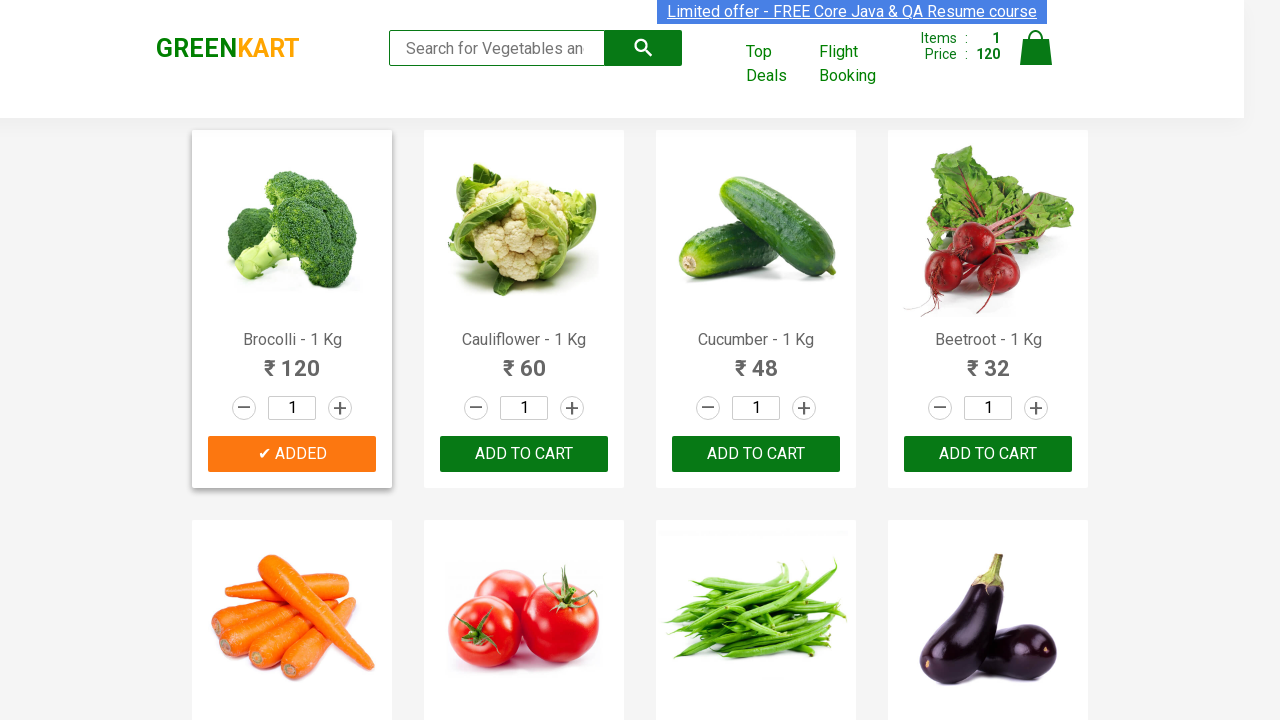

Added 'Cucumber' to cart at (756, 454) on xpath=//div[@class='product-action']/button >> nth=2
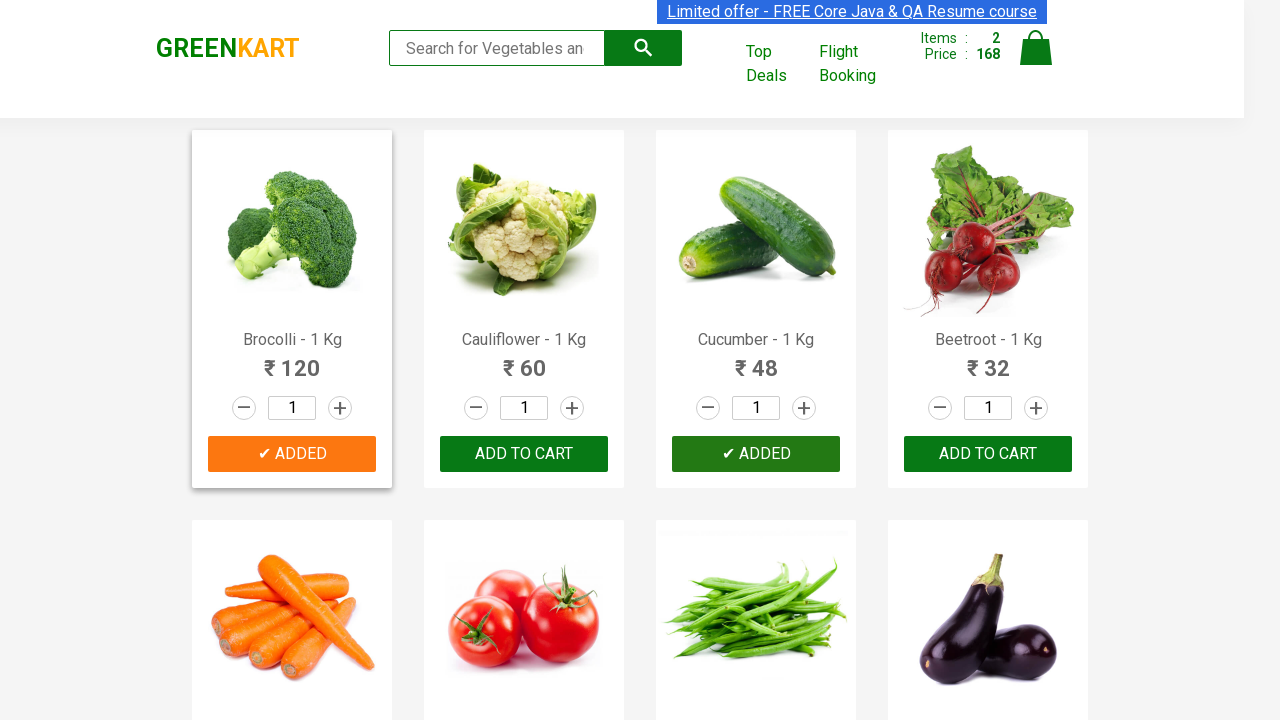

Retrieved text content from product at index 3
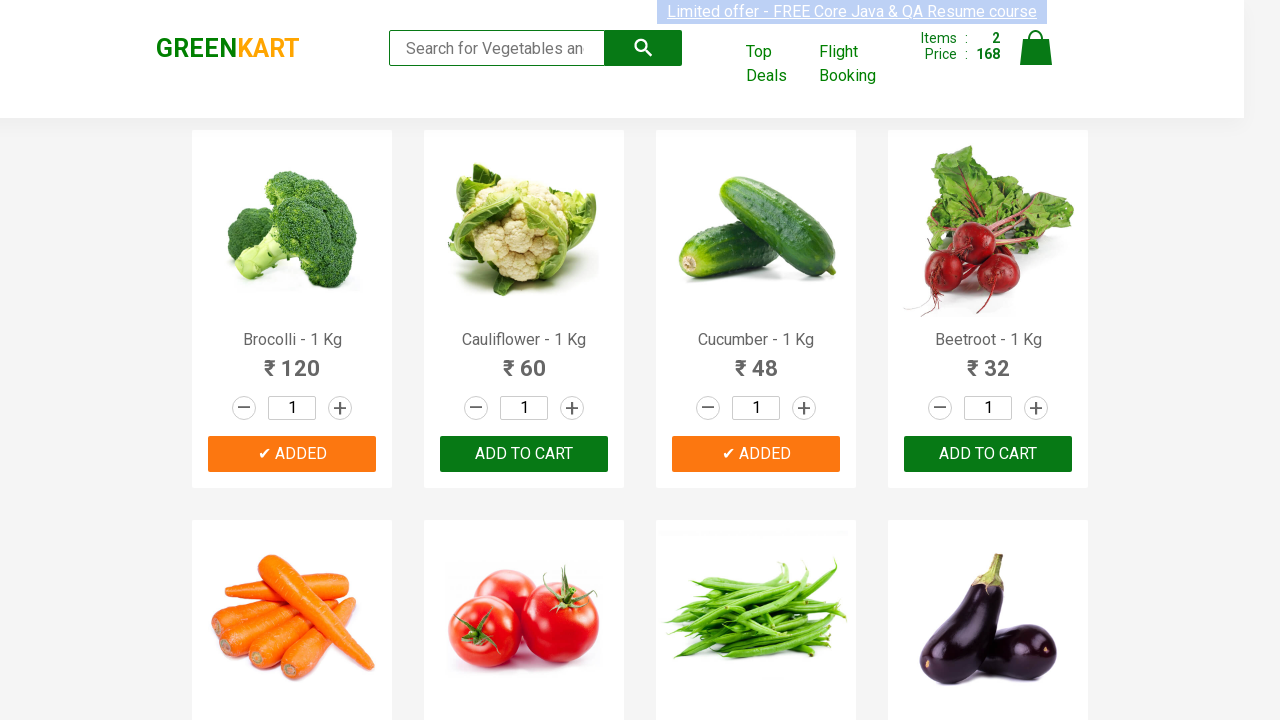

Retrieved text content from product at index 4
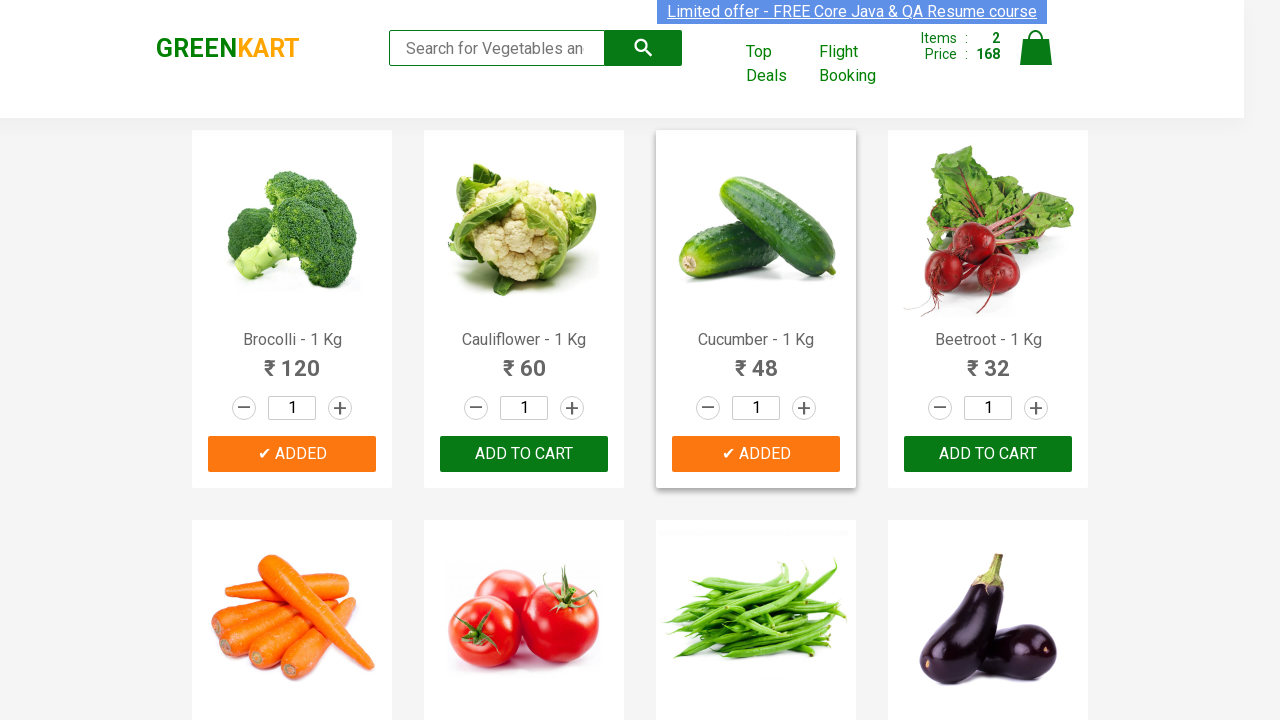

Retrieved text content from product at index 5
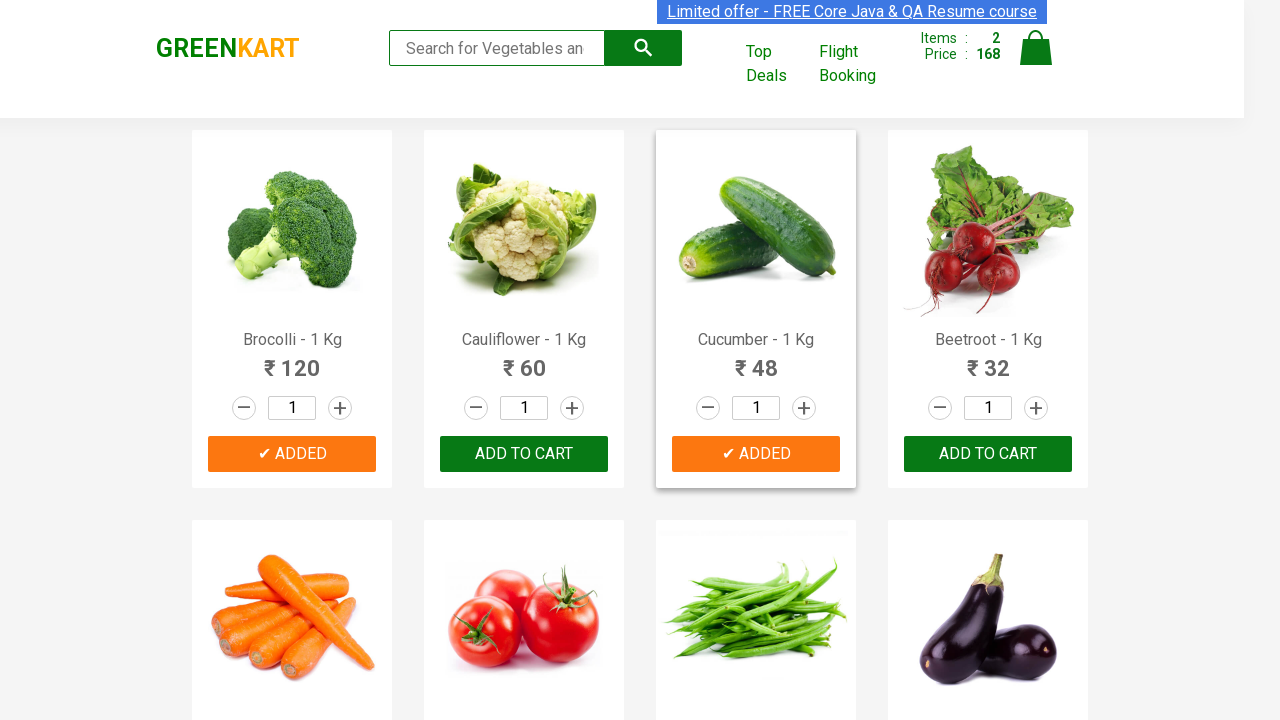

Added 'Tomato' to cart at (524, 360) on xpath=//div[@class='product-action']/button >> nth=5
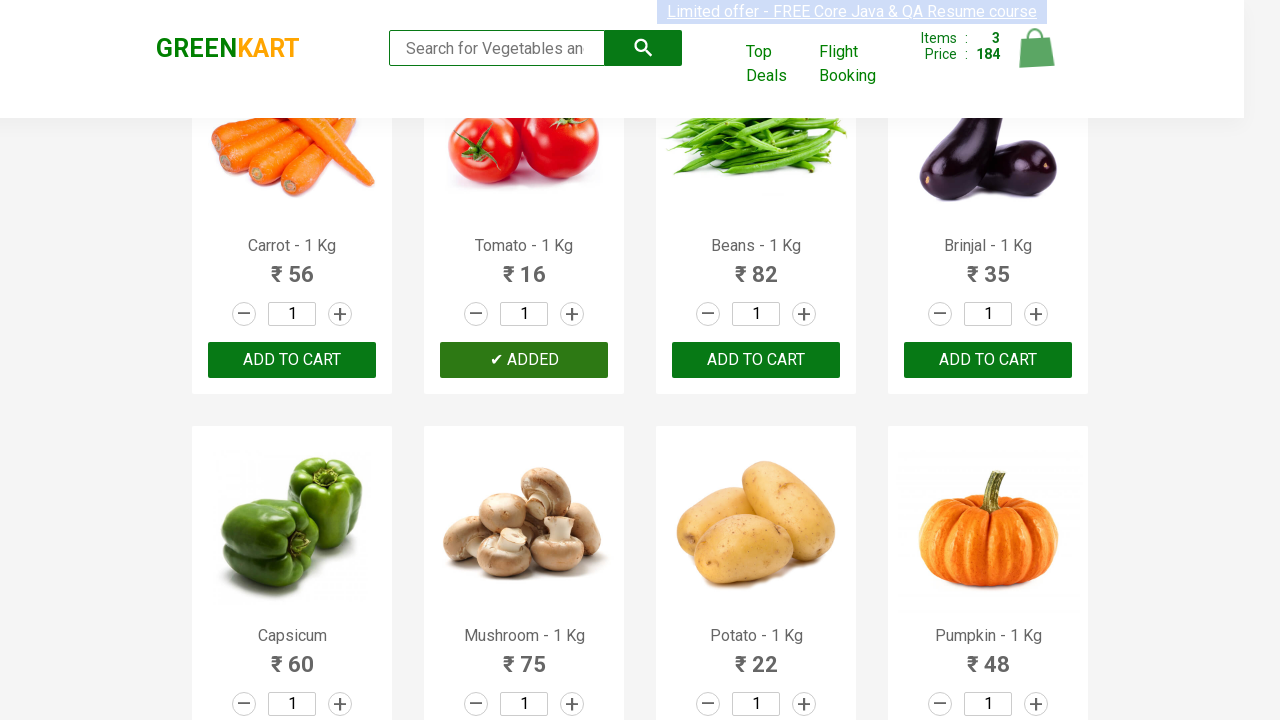

Clicked on cart icon at (1036, 48) on xpath=//img[@alt='Cart']
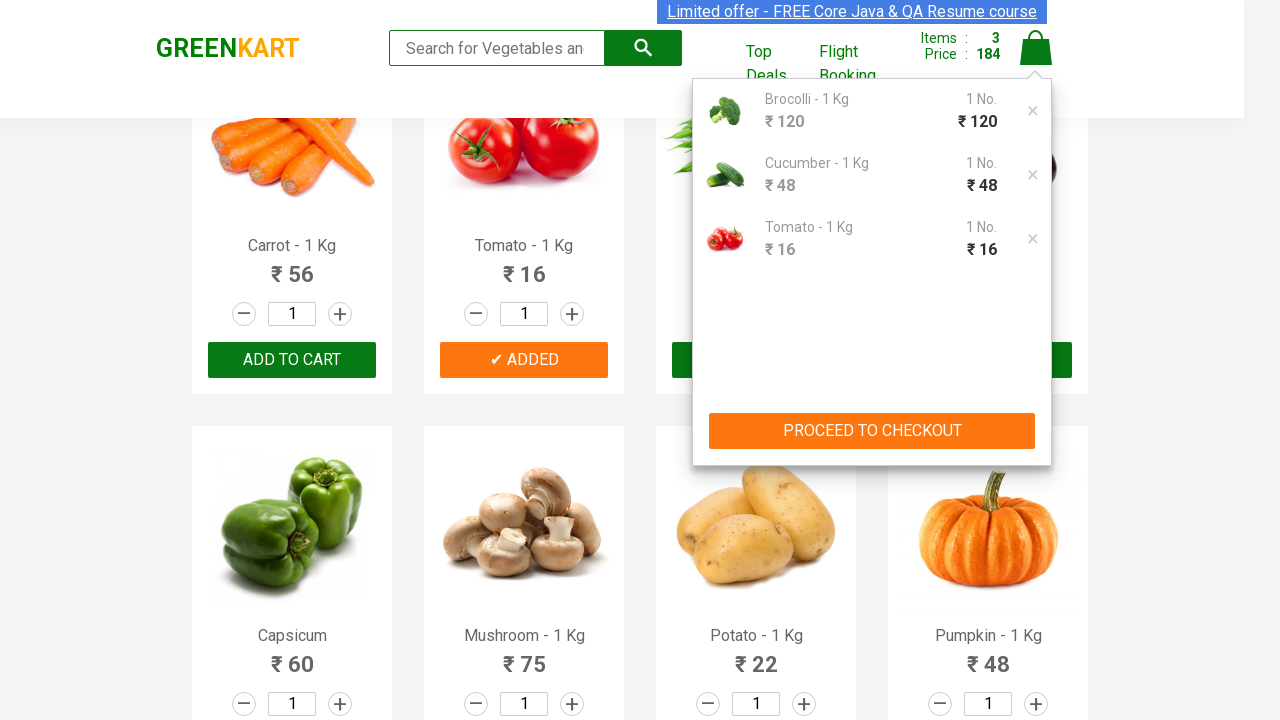

Clicked PROCEED TO CHECKOUT button at (872, 431) on xpath=//button[text()='PROCEED TO CHECKOUT']
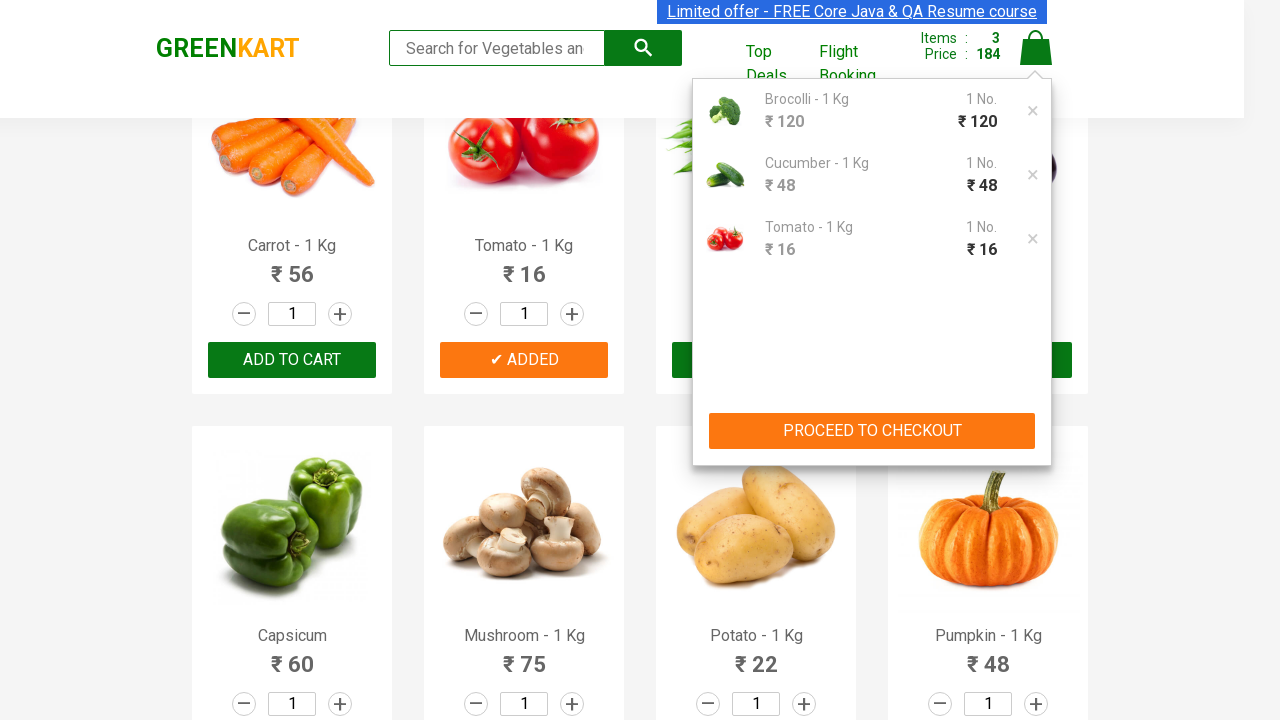

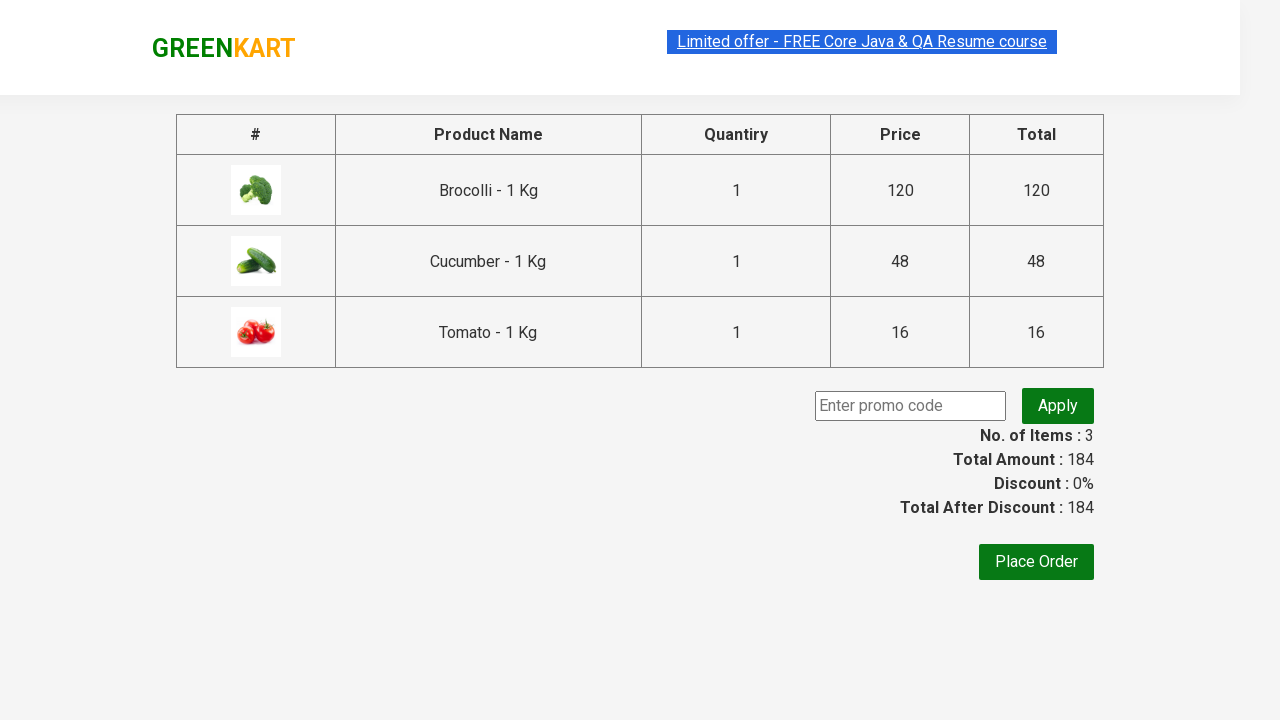